Tests the header authorization modal by clicking the auth button and interacting with the phone input field

Starting URL: https://moigektar.ru/?__counters=1

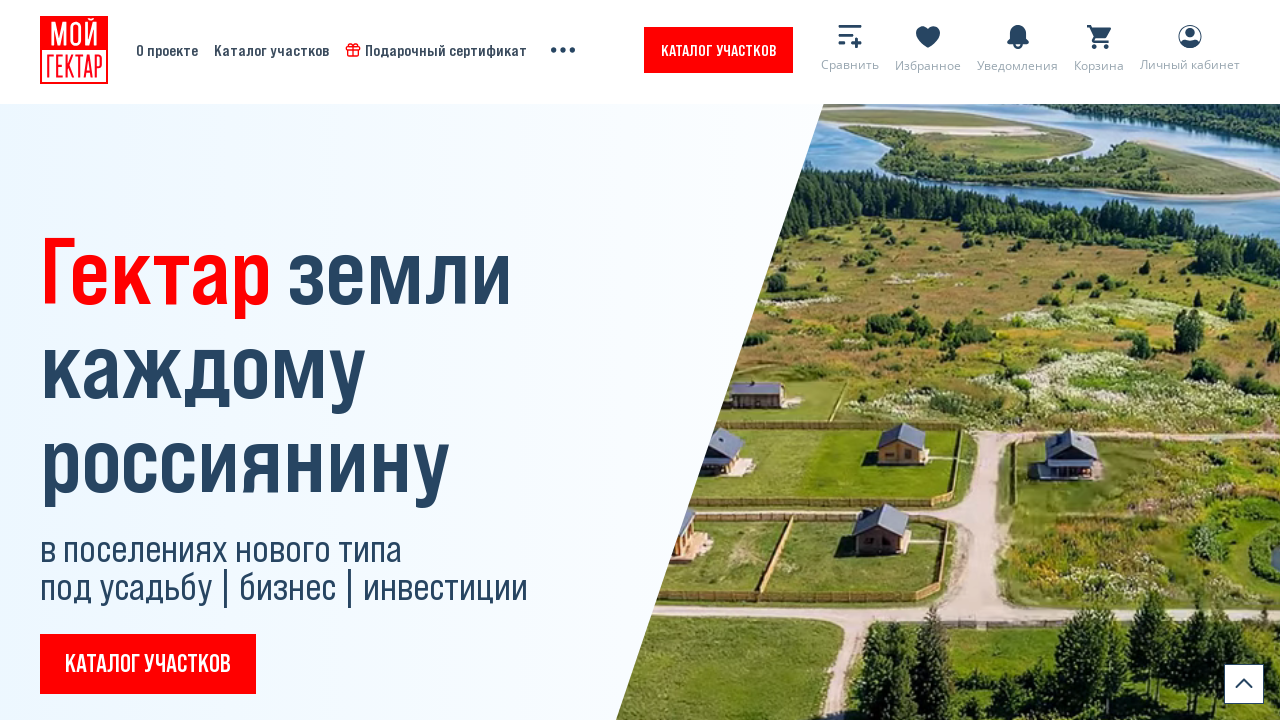

Clicked authorization button in header to open auth modal at (842, 50) on (//*[@href="#modal-auth-lk"])[1]
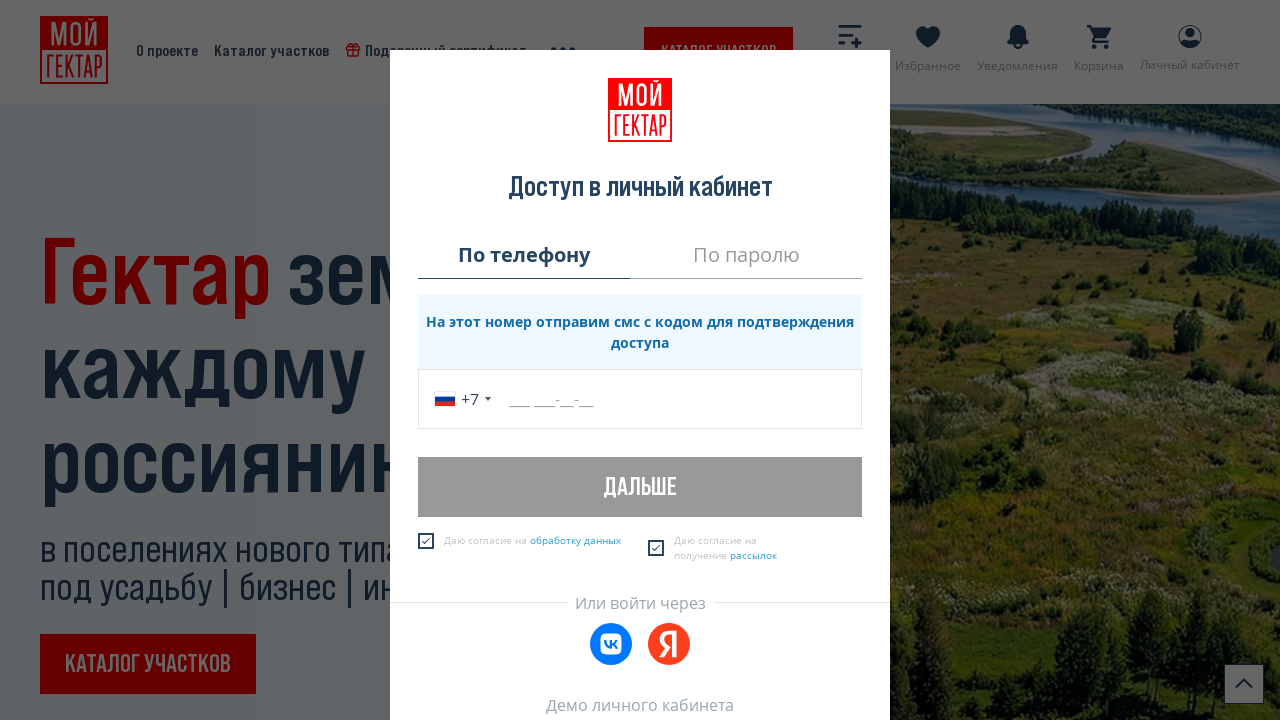

Clicked phone input field in authorization modal at (640, 399) on (//*[@id="modal-auth-lk"]//*[@id="consultationform-phone"])[1]
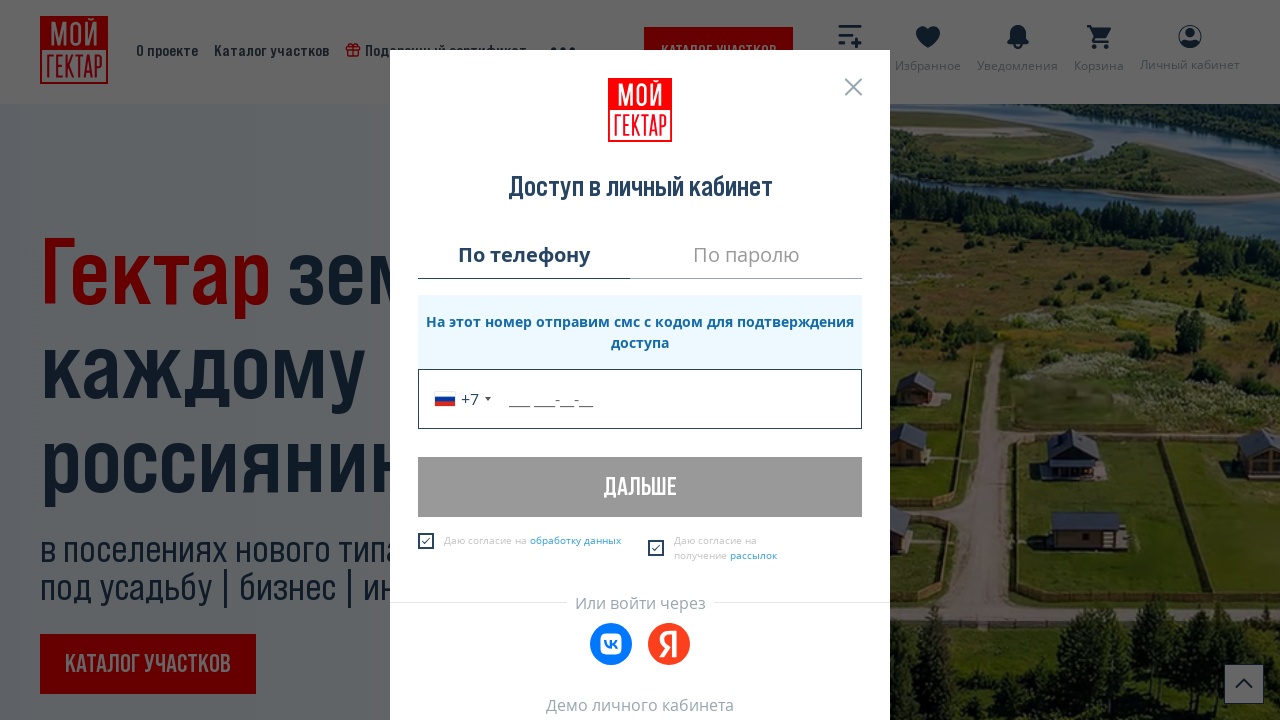

Waited 5 seconds for analytics events to be sent
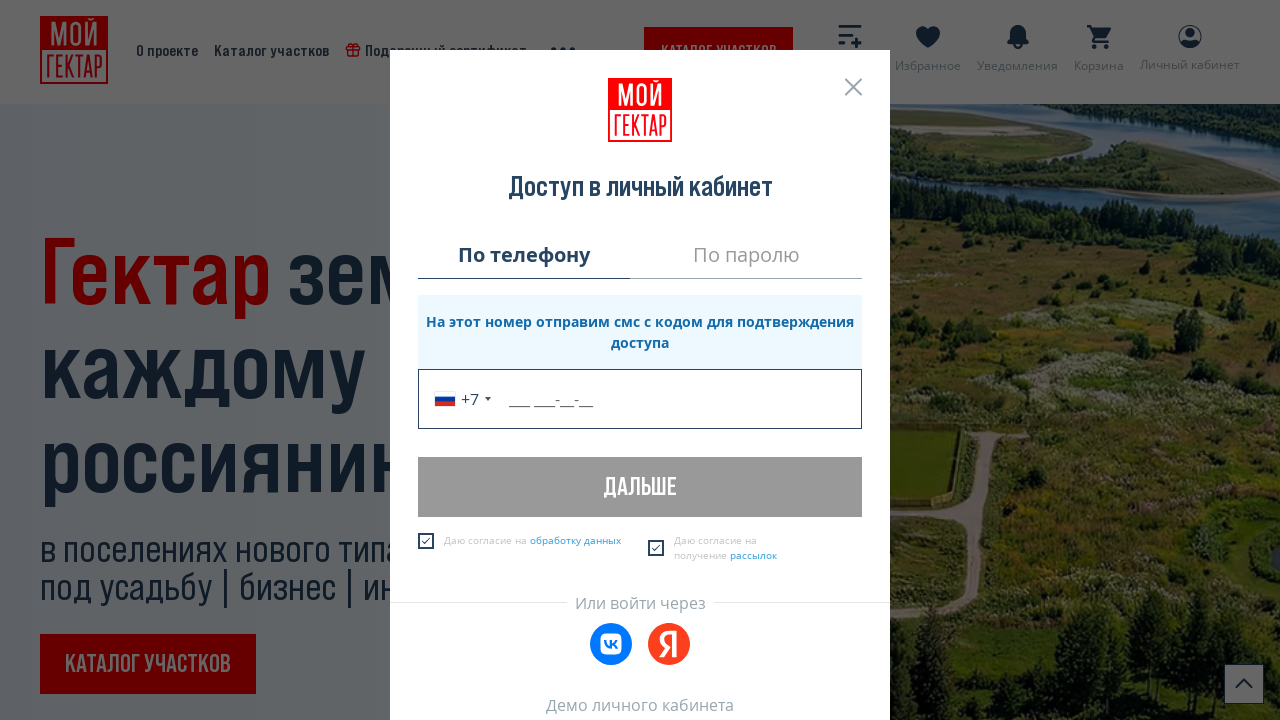

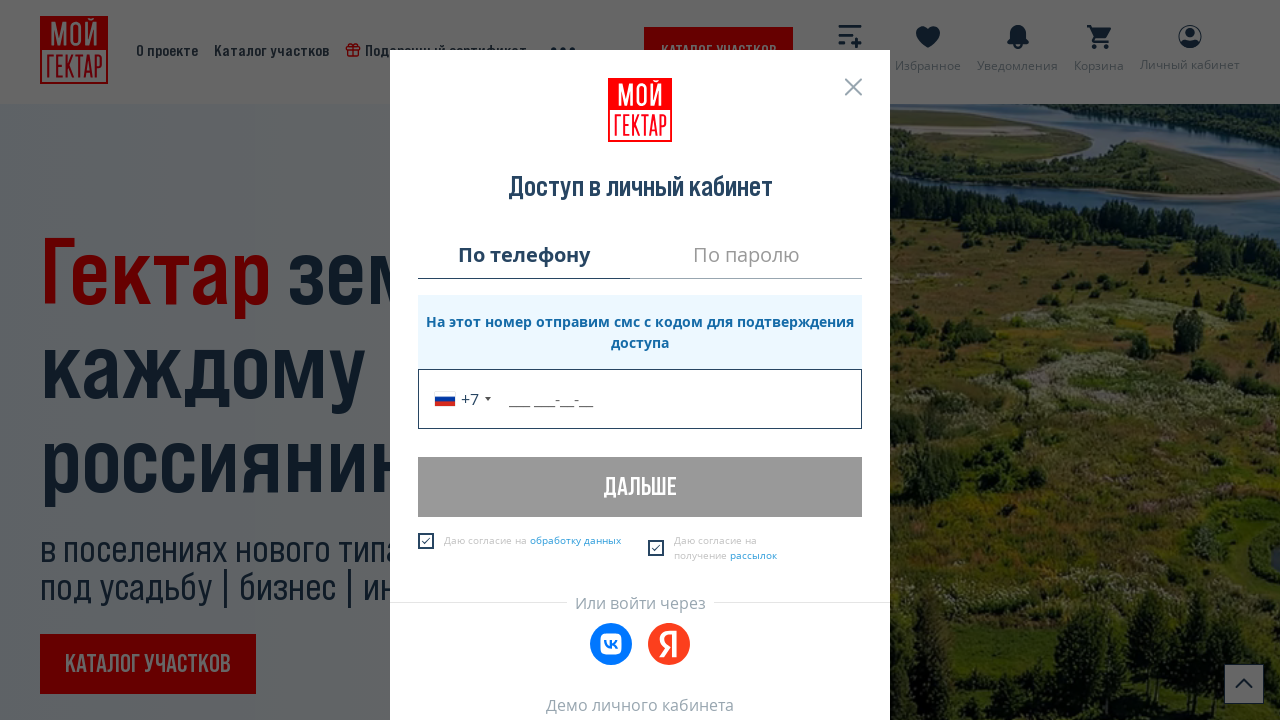